Tests a more resilient approach to multiple window handling by storing the original window handle before clicking the link, then switching between the original and new windows while verifying page titles.

Starting URL: http://the-internet.herokuapp.com/windows

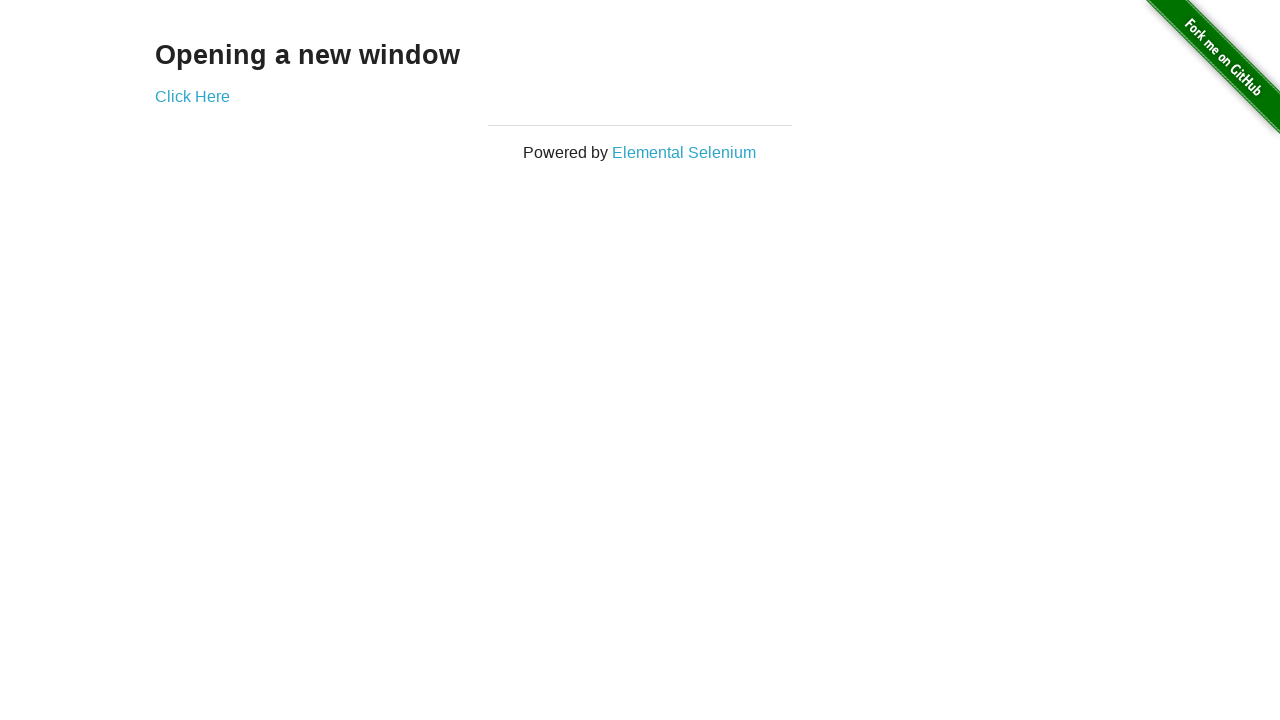

Stored reference to the original window
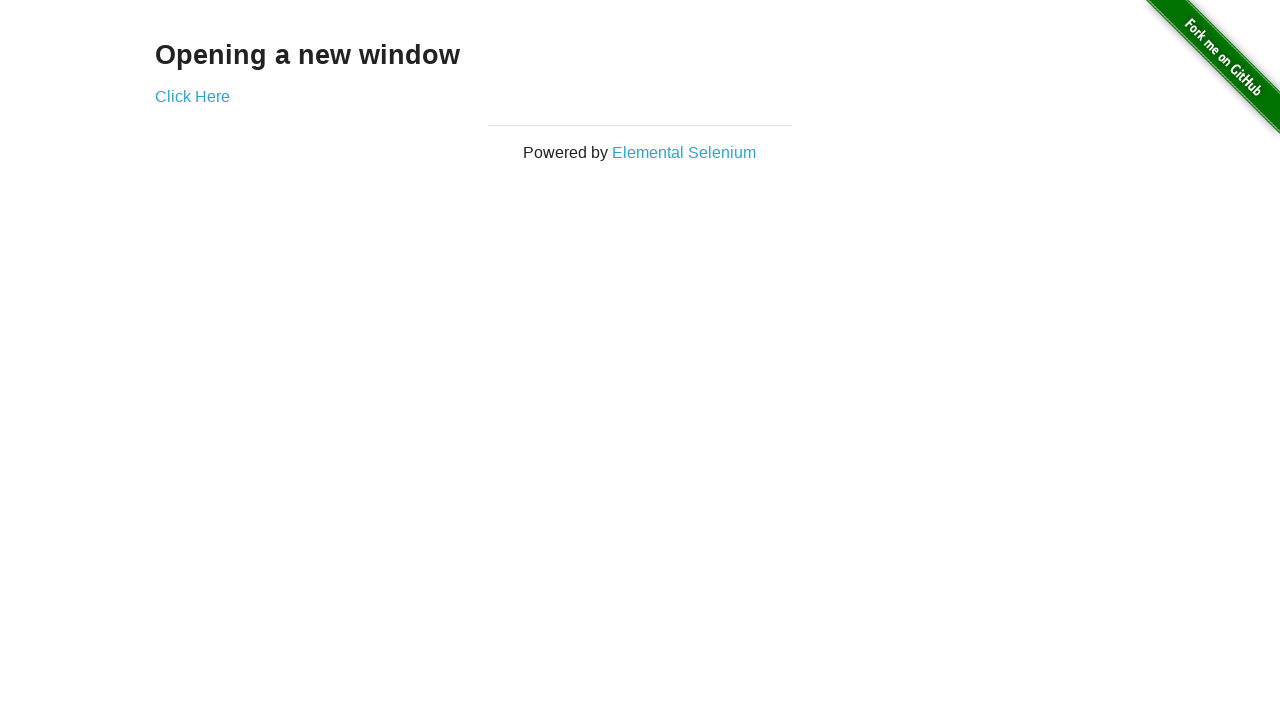

Clicked link to open new window at (192, 96) on .example a
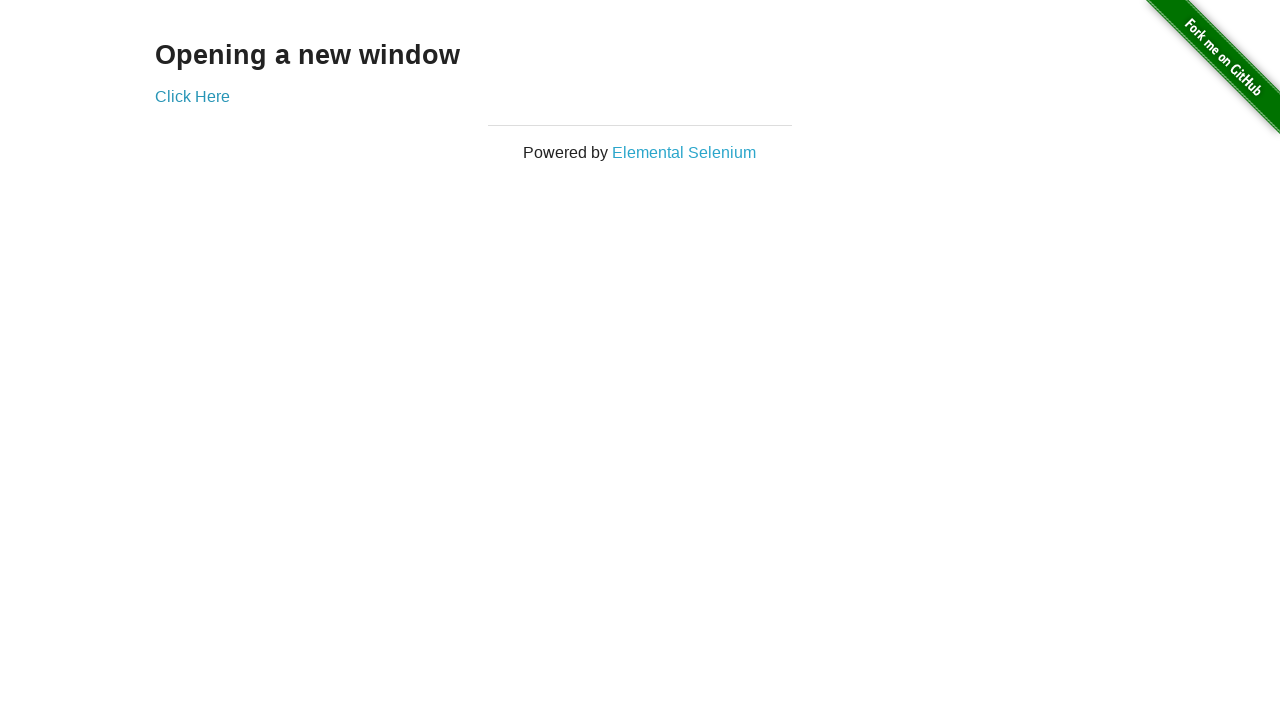

Captured reference to the new window
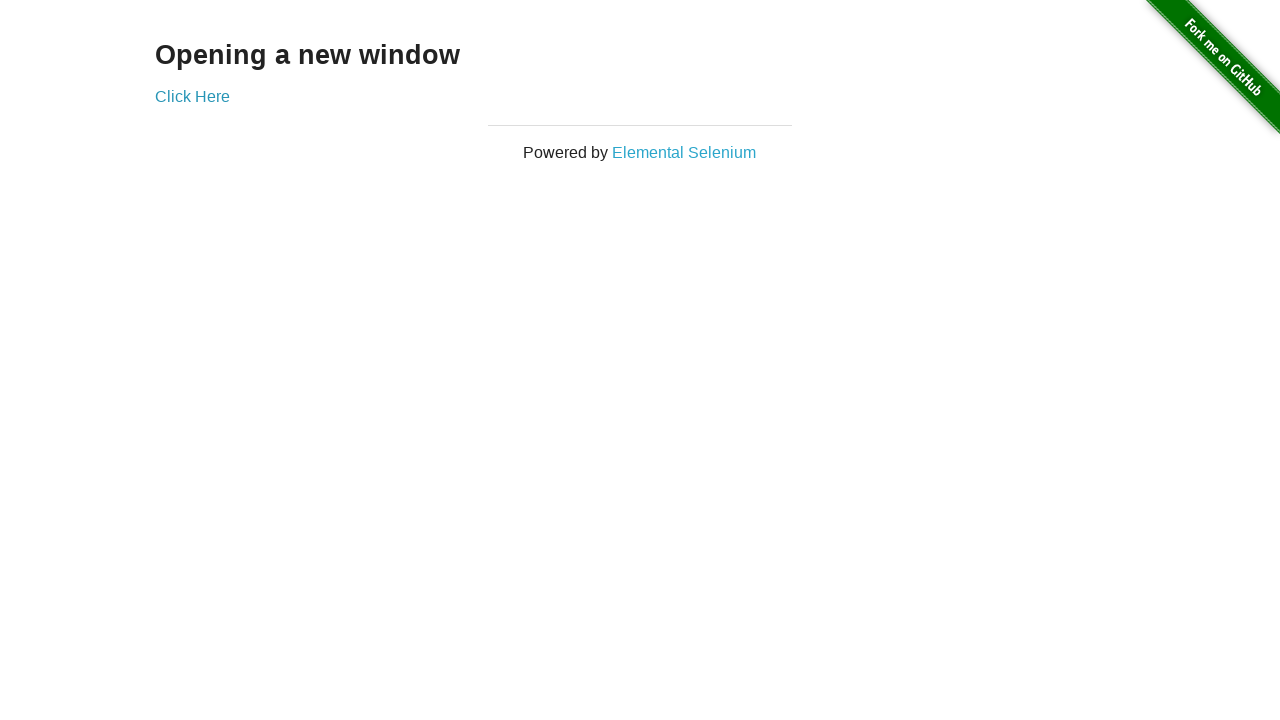

Switched to original window
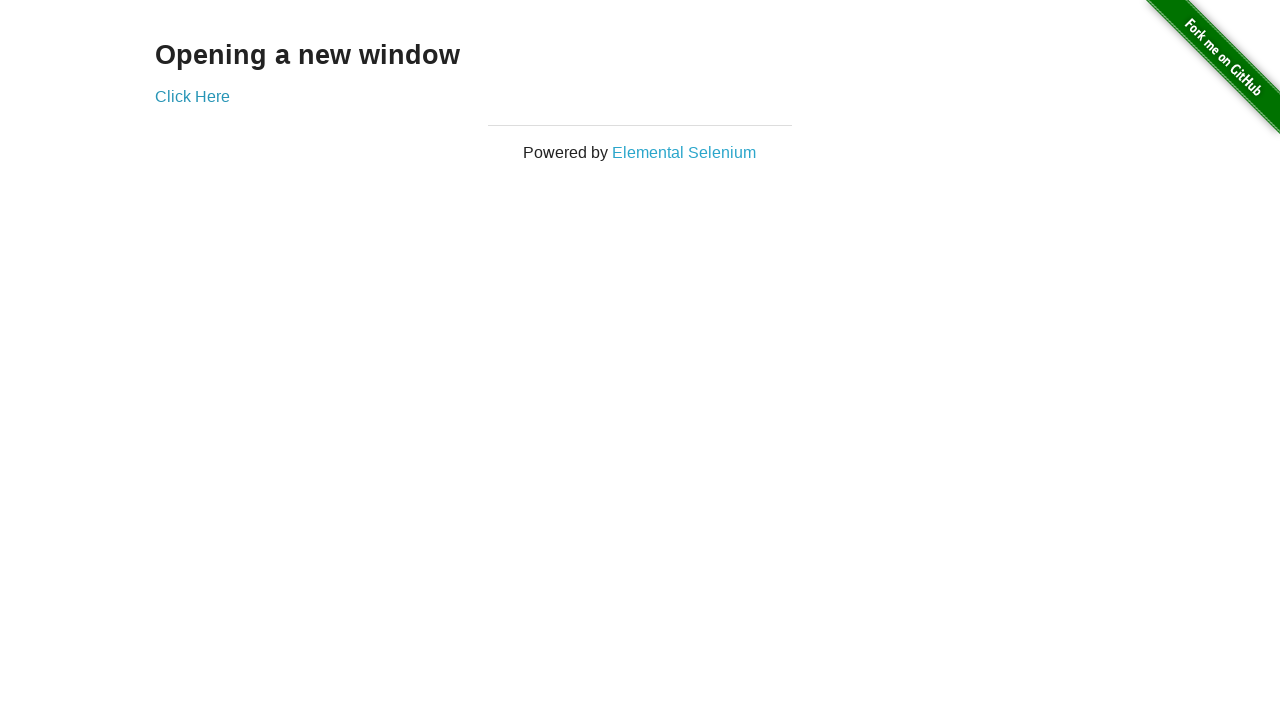

Verified original window title is not 'New Window'
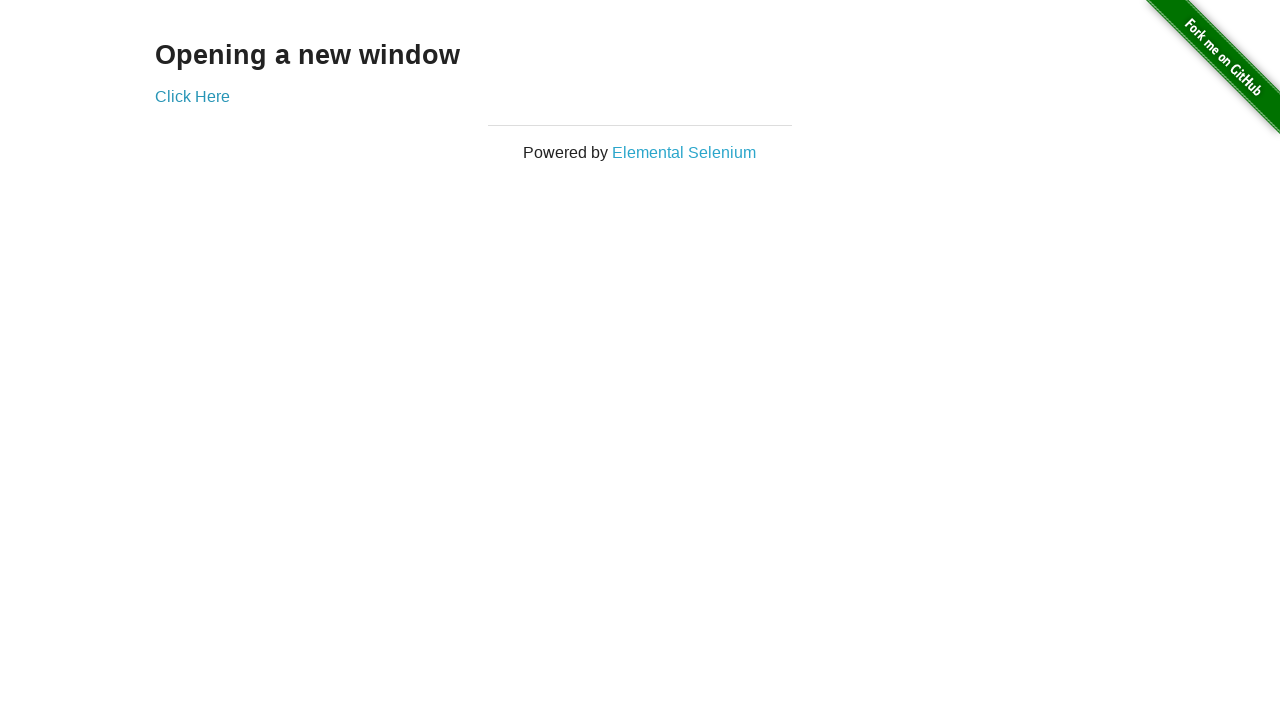

Switched to new window
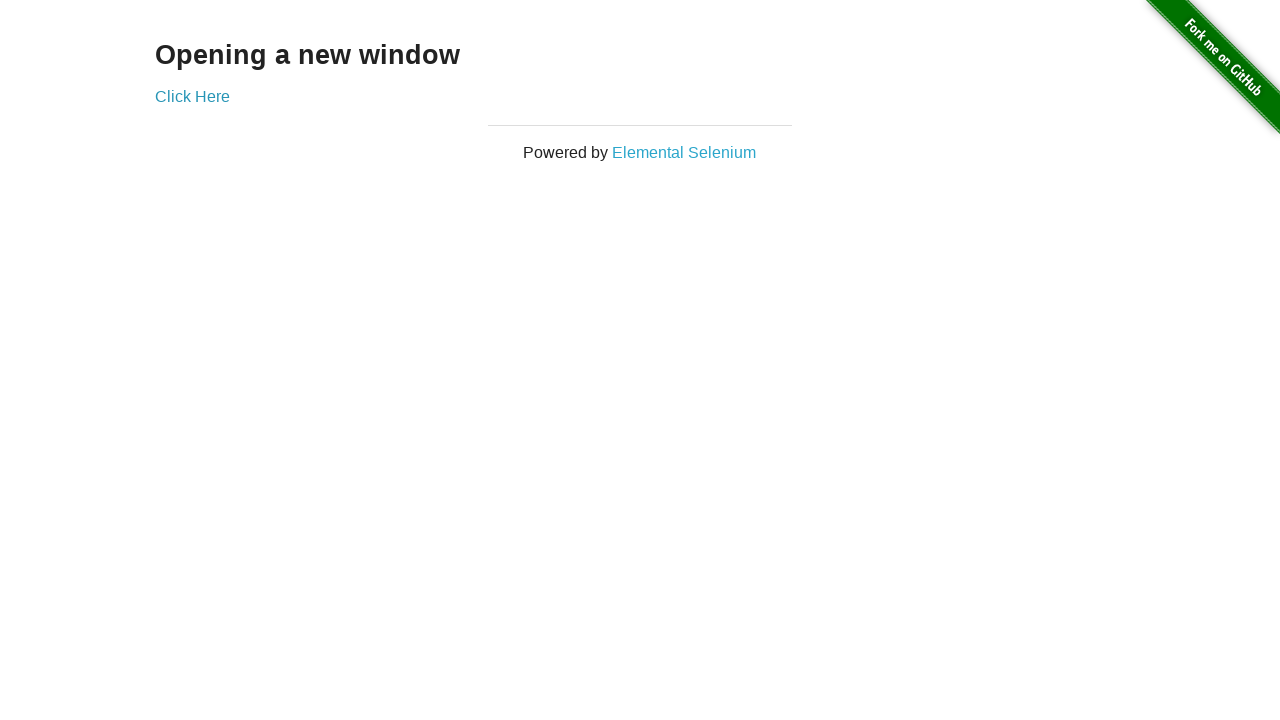

Waited for new window to load
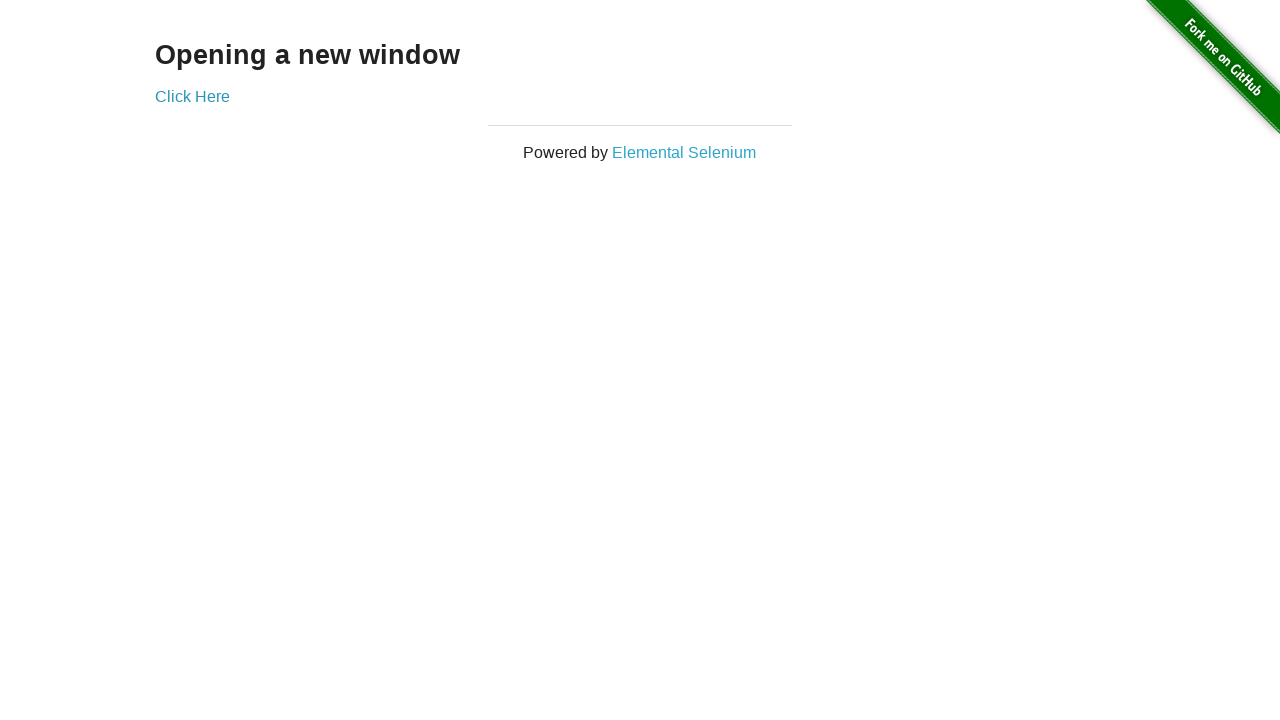

Verified new window title is 'New Window'
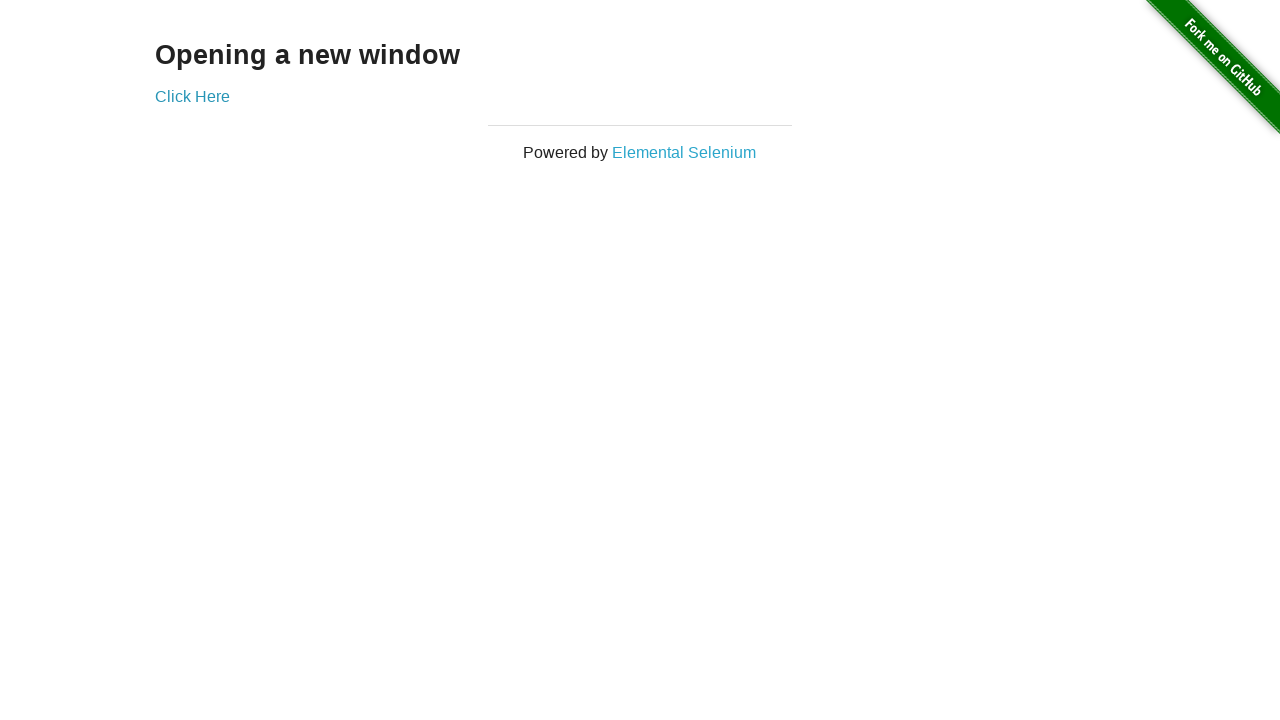

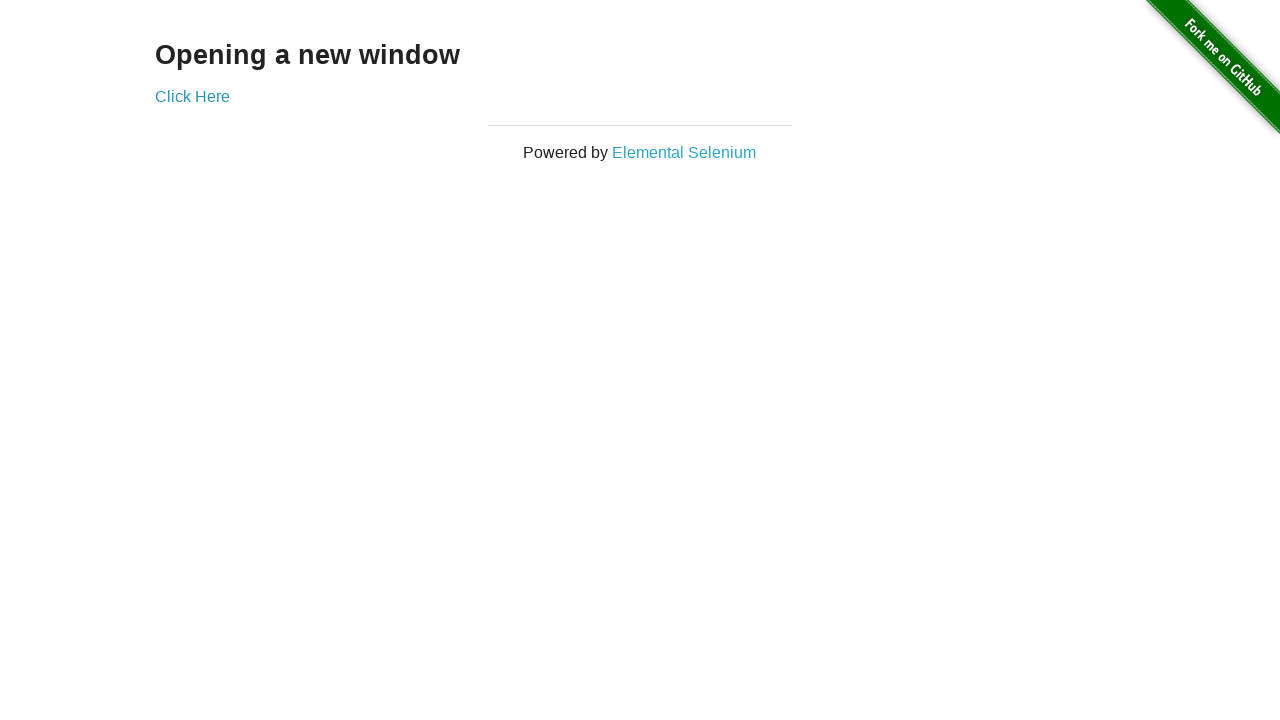